Tests that clicking Clear completed removes completed items from the list.

Starting URL: https://demo.playwright.dev/todomvc

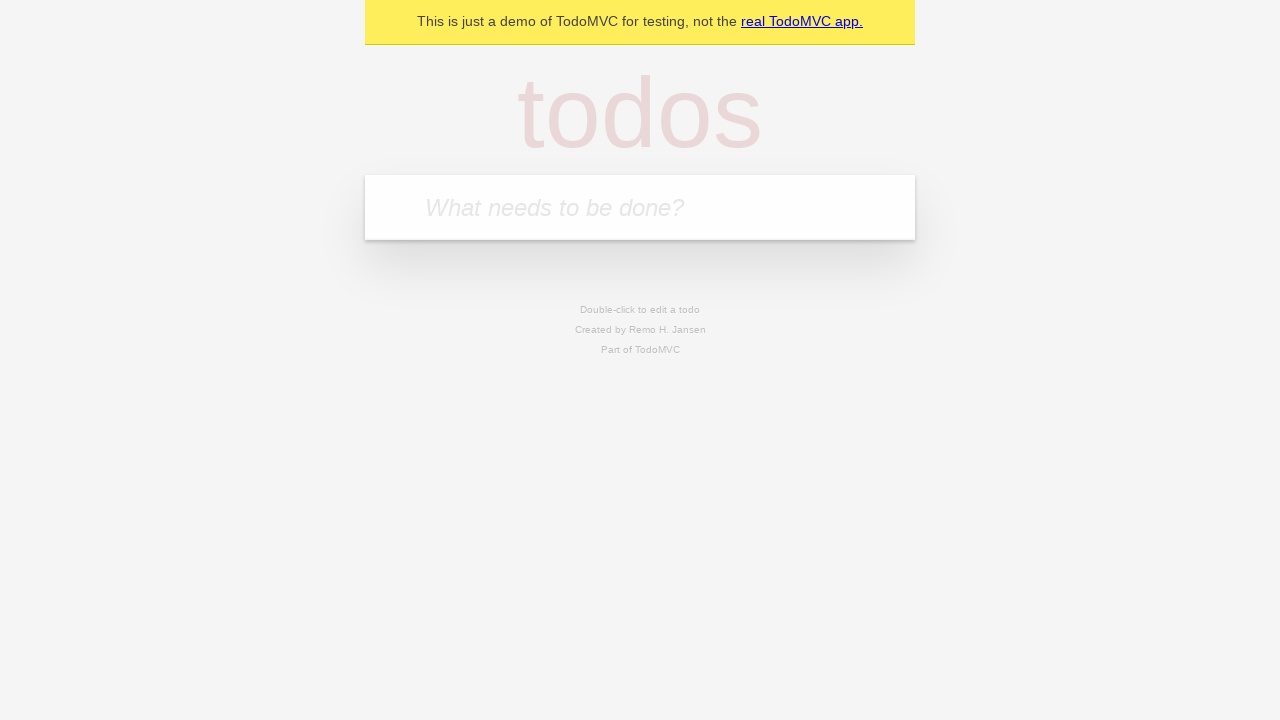

Filled todo input with 'buy some cheese' on internal:attr=[placeholder="What needs to be done?"i]
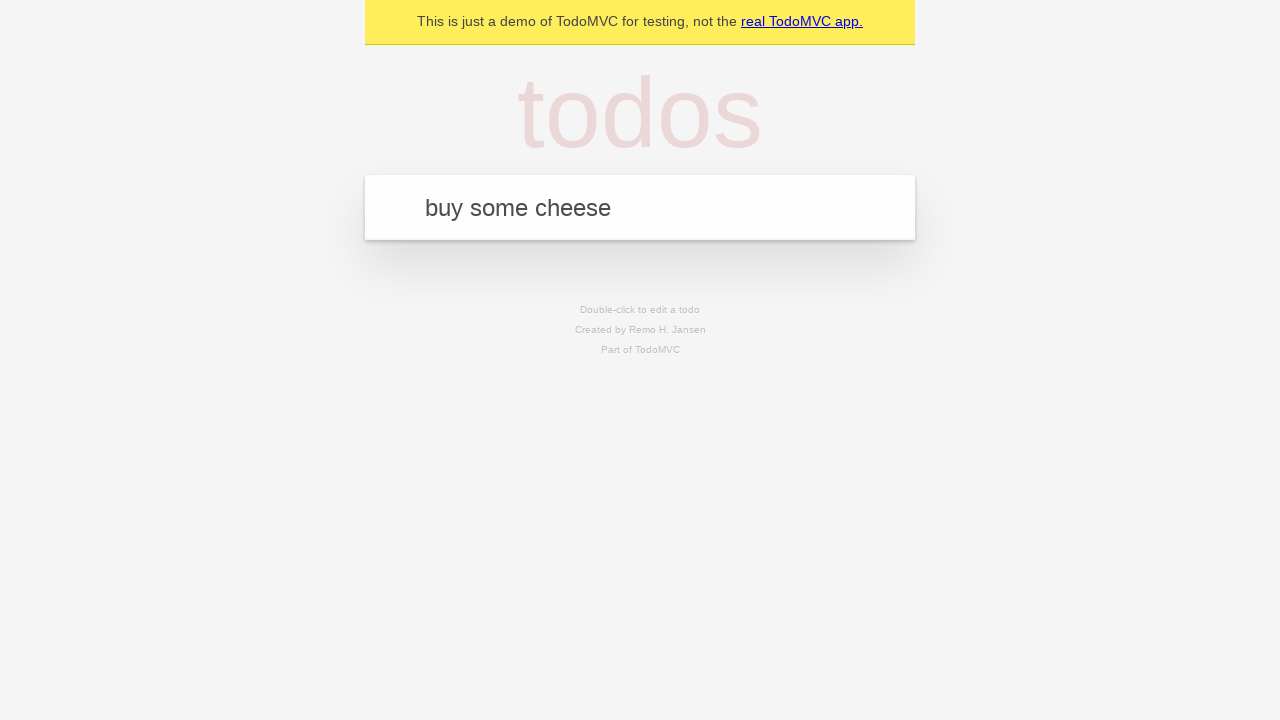

Pressed Enter to add first todo on internal:attr=[placeholder="What needs to be done?"i]
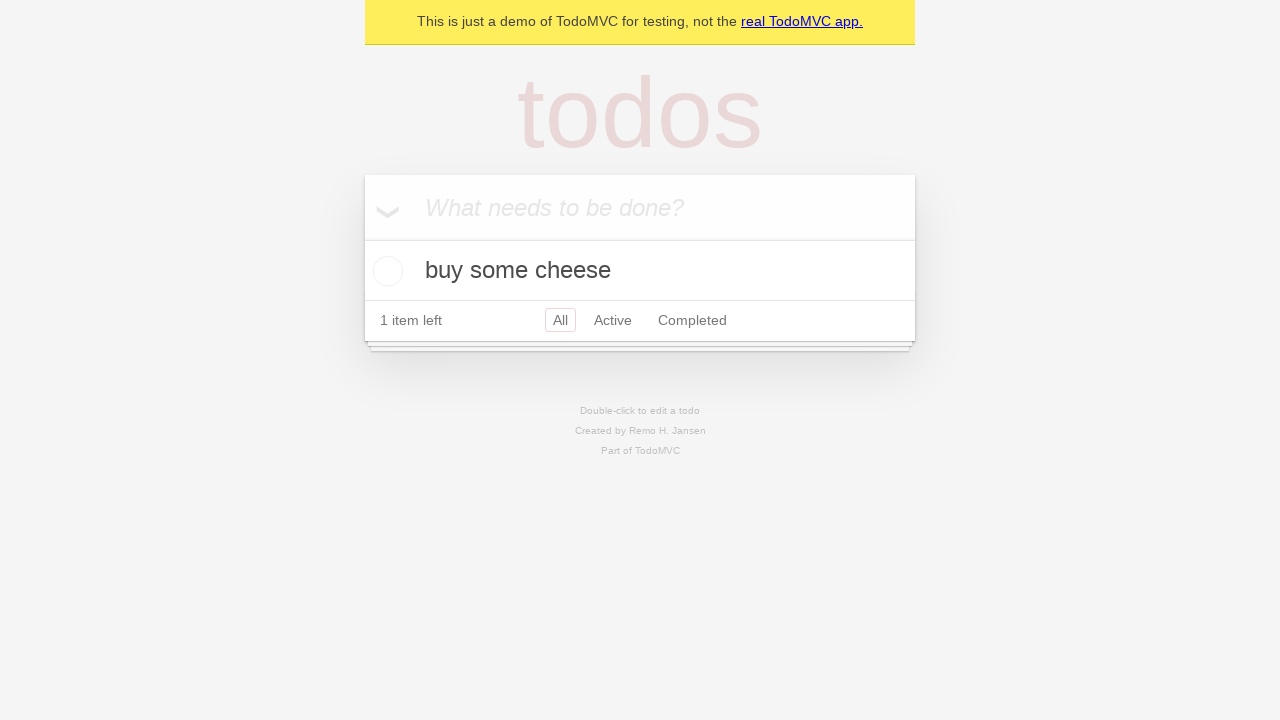

Filled todo input with 'feed the cat' on internal:attr=[placeholder="What needs to be done?"i]
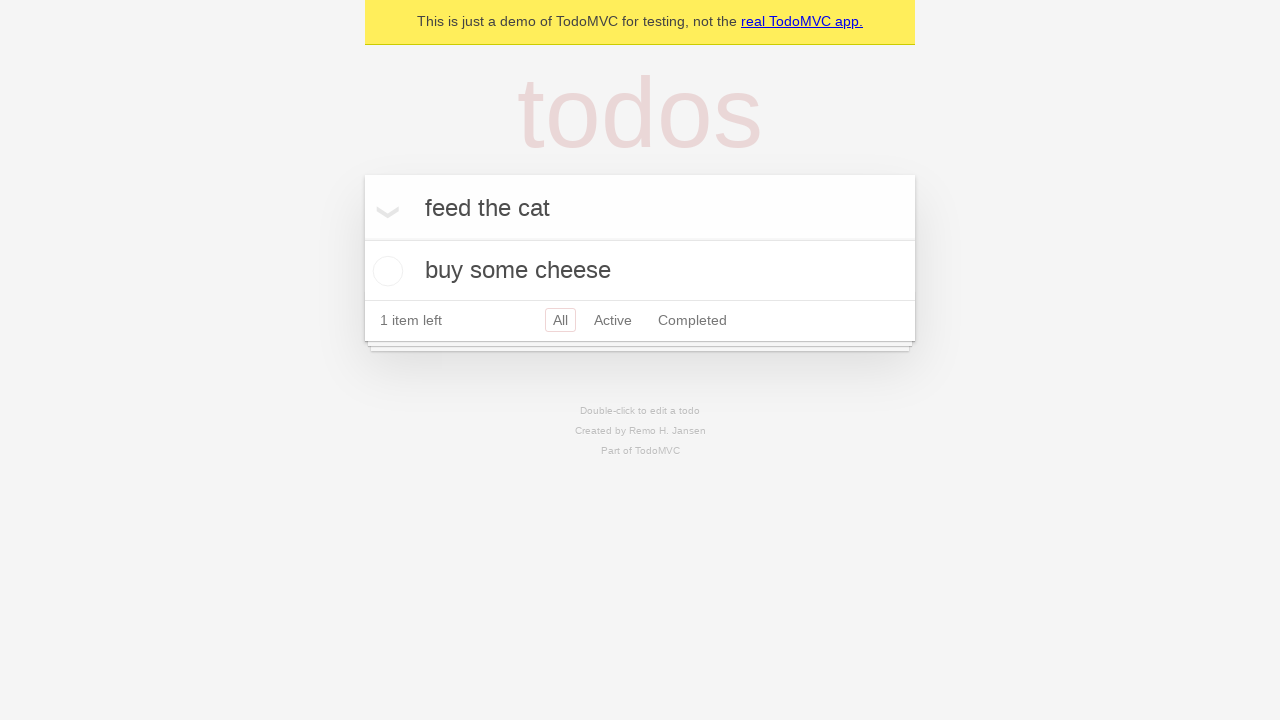

Pressed Enter to add second todo on internal:attr=[placeholder="What needs to be done?"i]
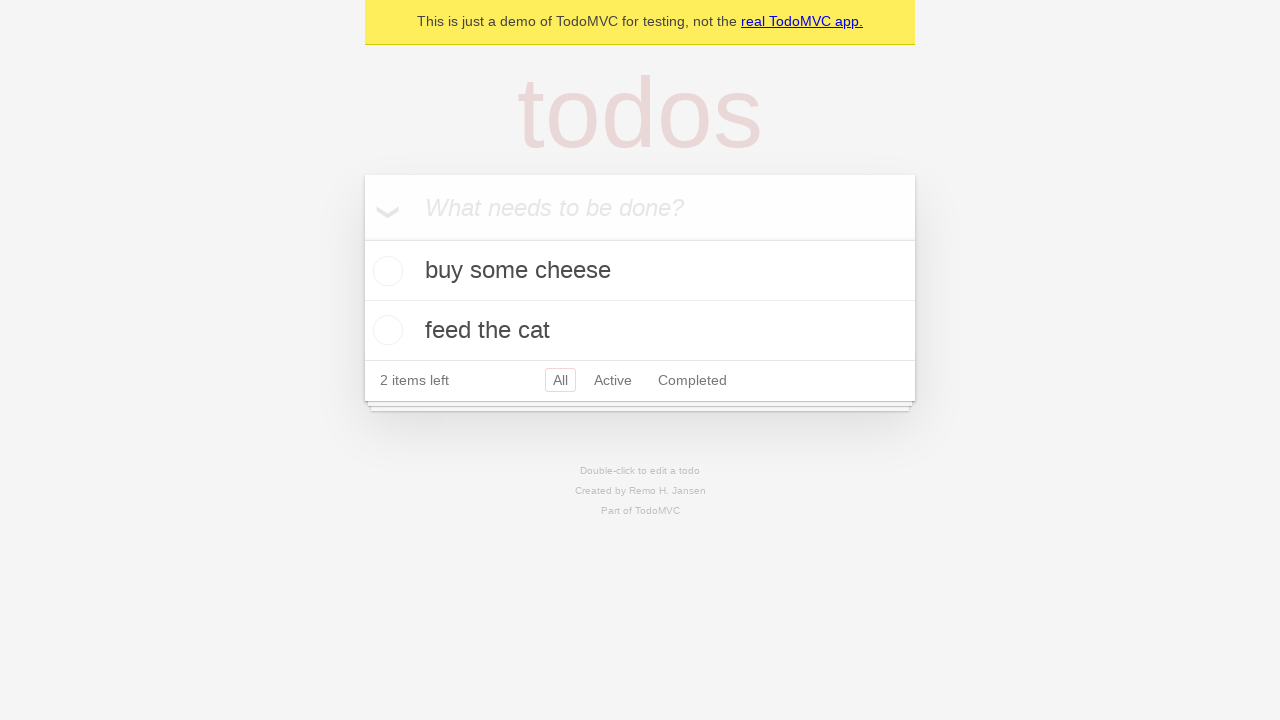

Filled todo input with 'book a doctors appointment' on internal:attr=[placeholder="What needs to be done?"i]
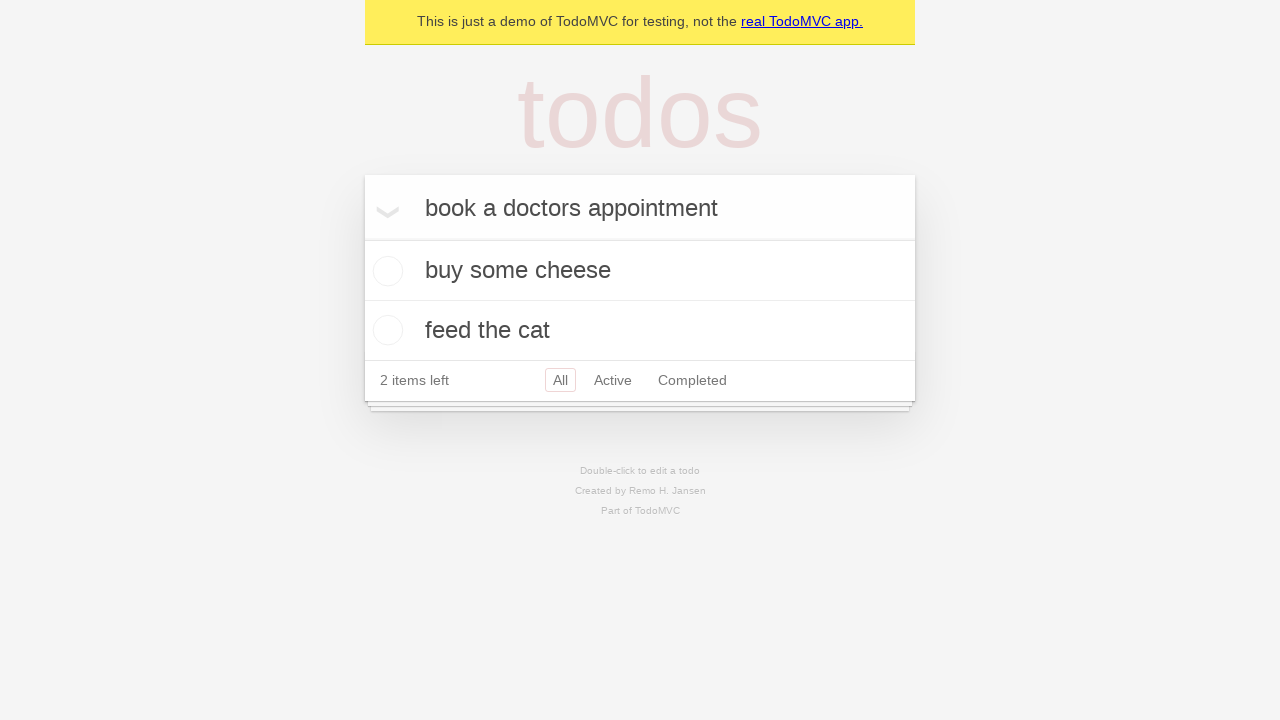

Pressed Enter to add third todo on internal:attr=[placeholder="What needs to be done?"i]
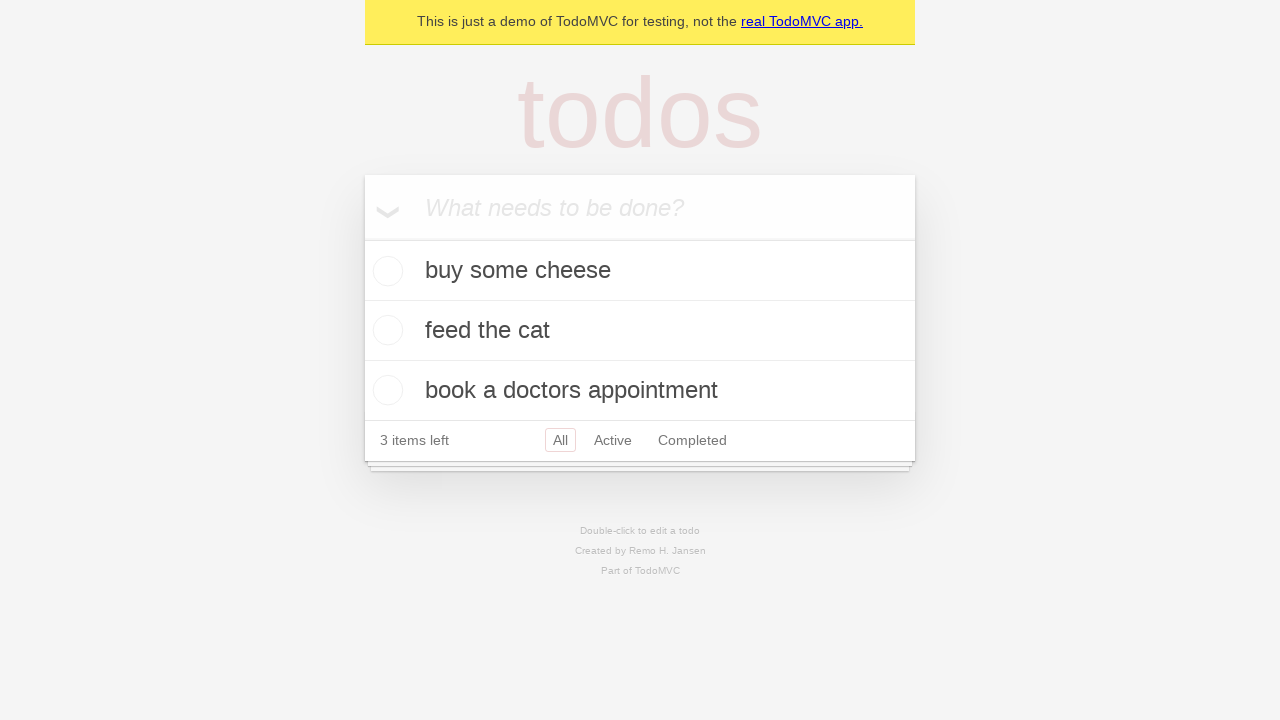

Checked the second todo item checkbox at (385, 330) on internal:testid=[data-testid="todo-item"s] >> nth=1 >> internal:role=checkbox
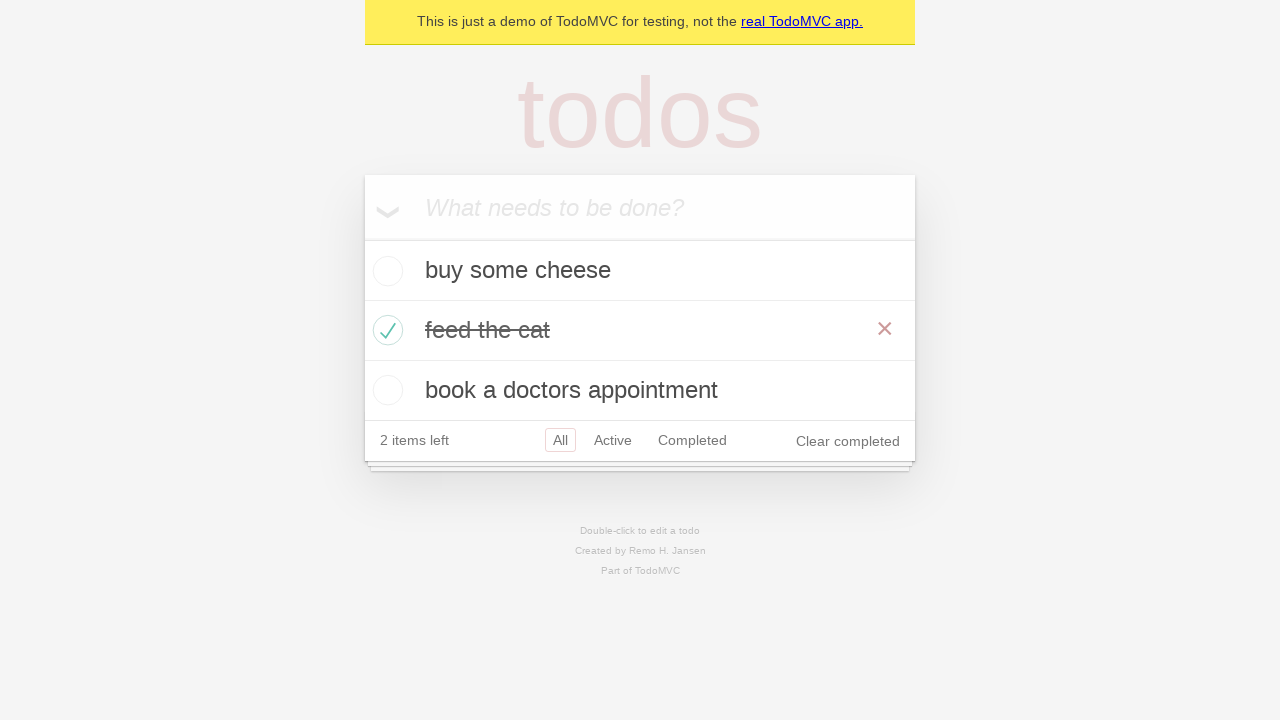

Clicked Clear completed button to remove completed items at (848, 441) on internal:role=button[name="Clear completed"i]
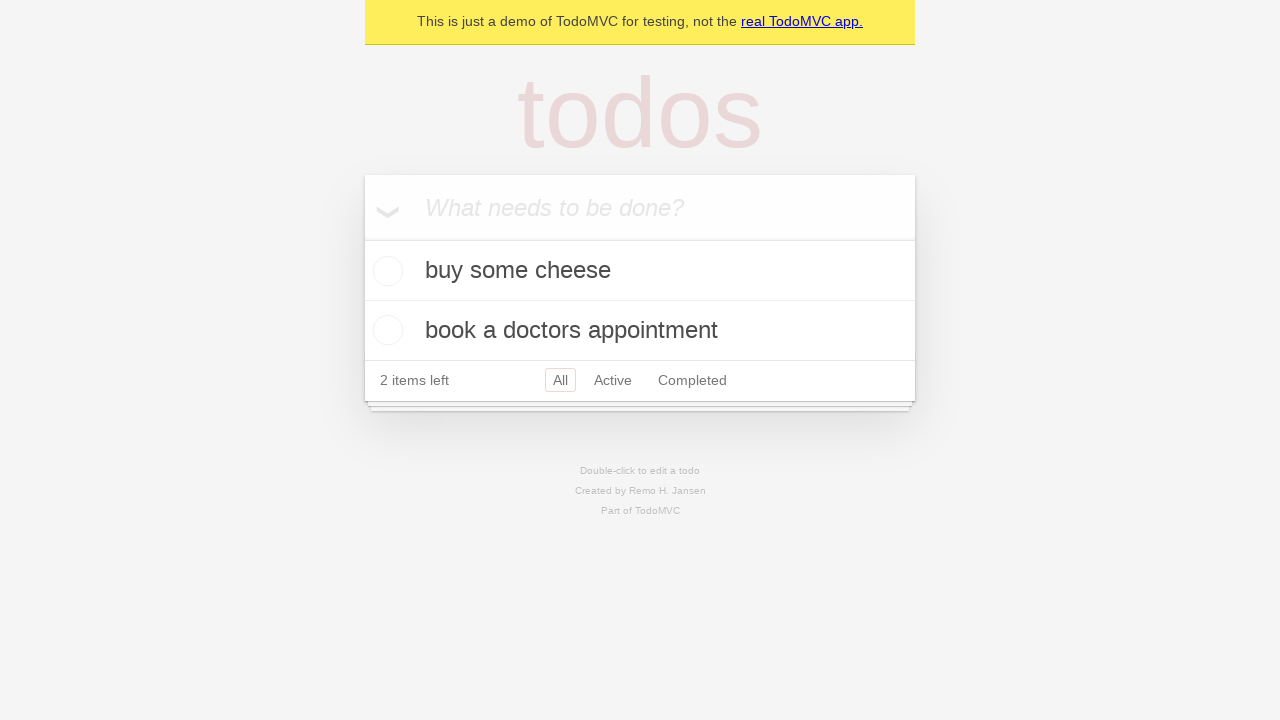

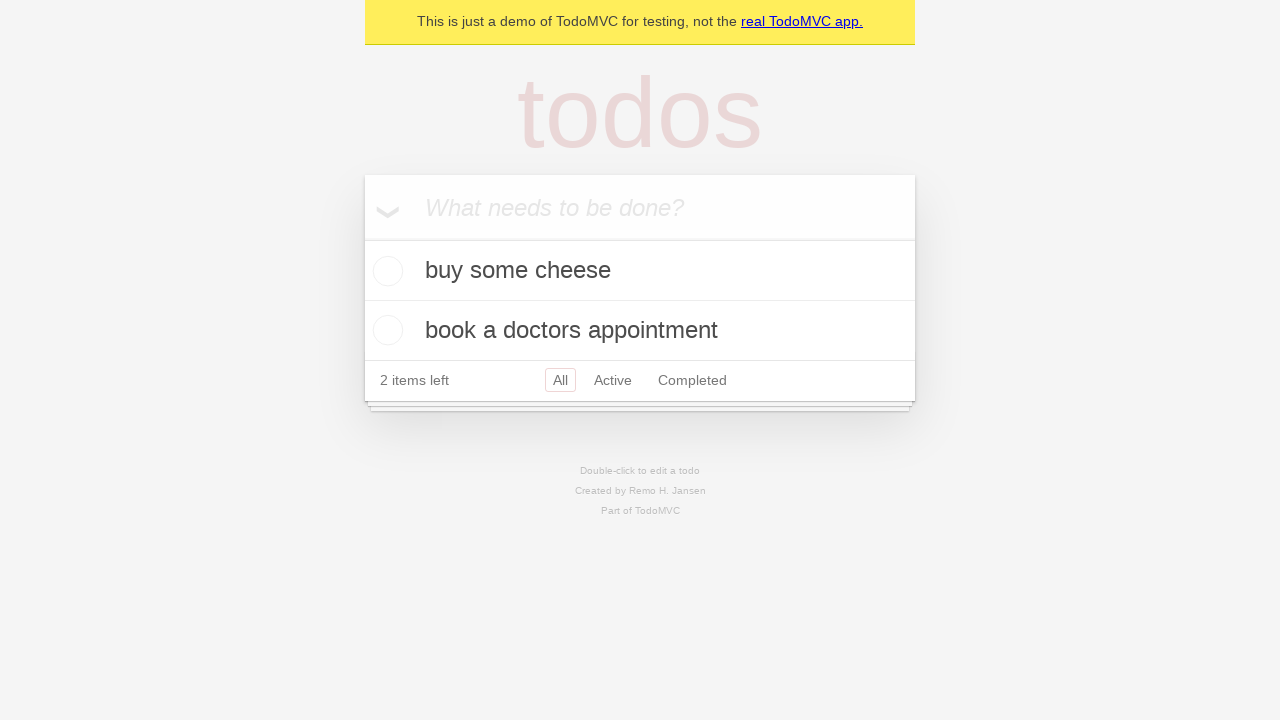